Tests the currency dropdown selection on SpiceJet website by clicking the currency dropdown and selecting a specific currency option, then verifying the selection.

Starting URL: https://www.spicejet.com/

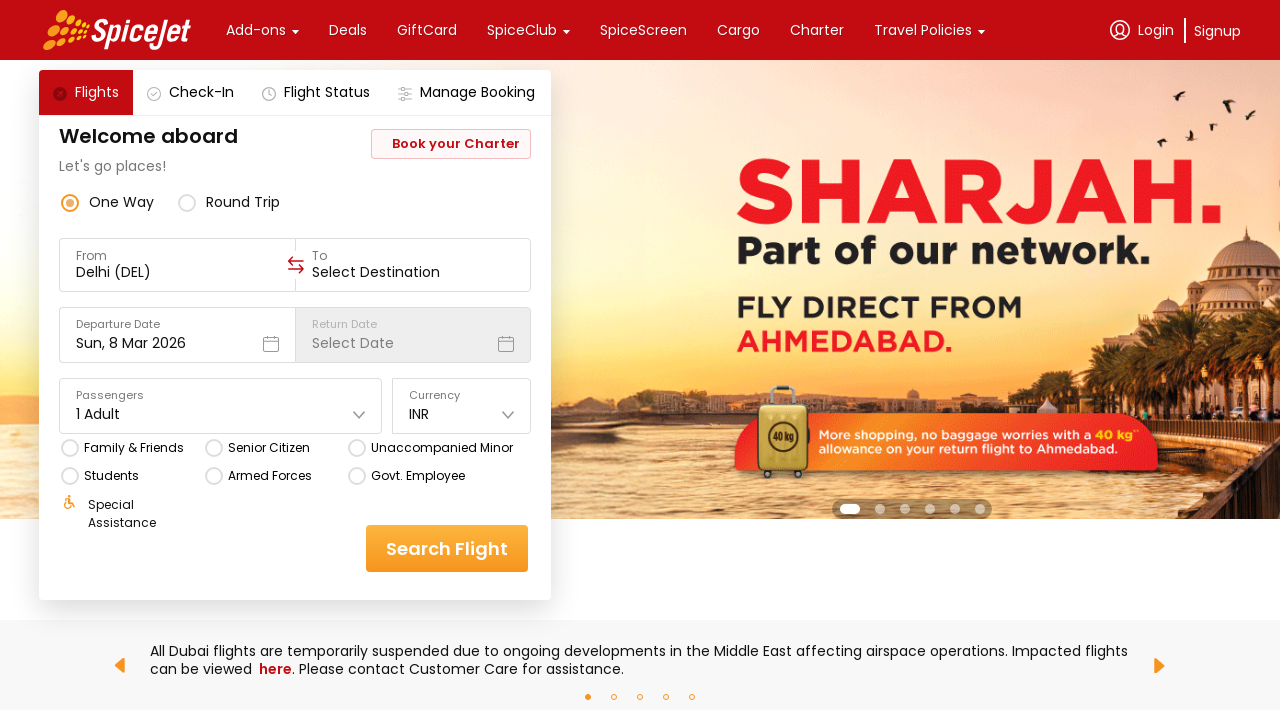

Clicked on the Currency dropdown at (462, 406) on xpath=//div[text()='Currency']/parent::div
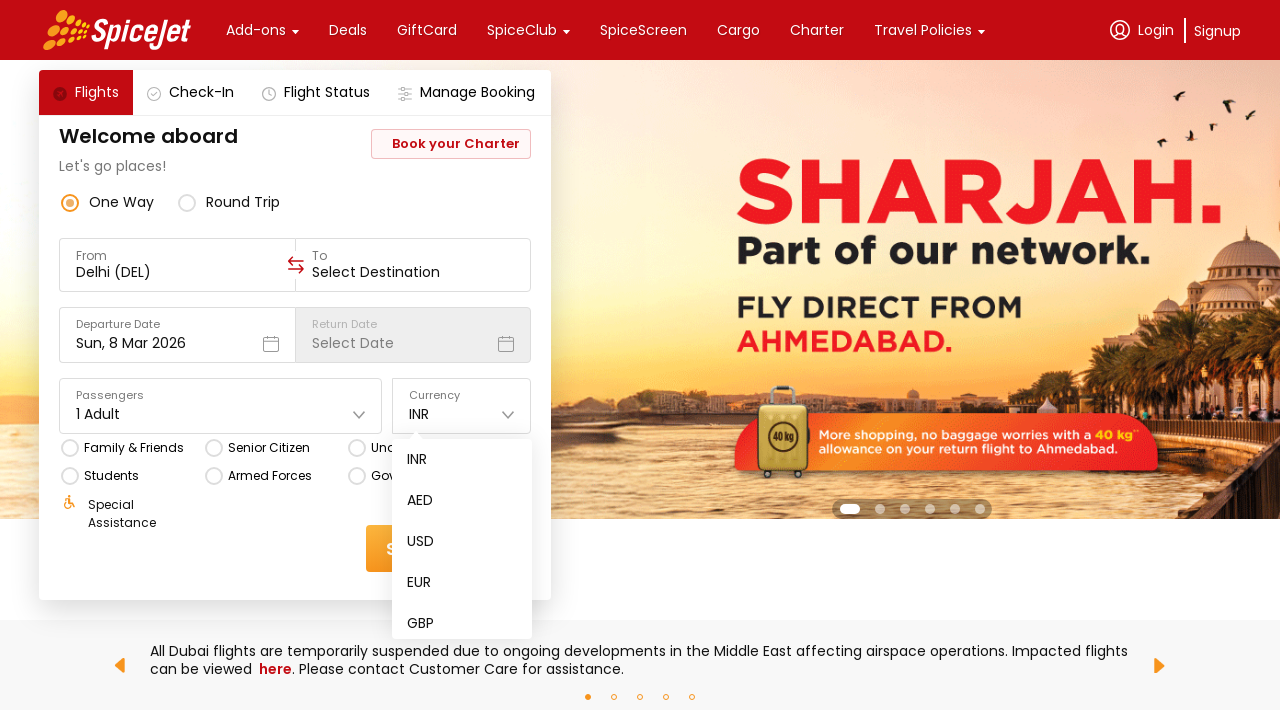

Waited for dropdown options to appear
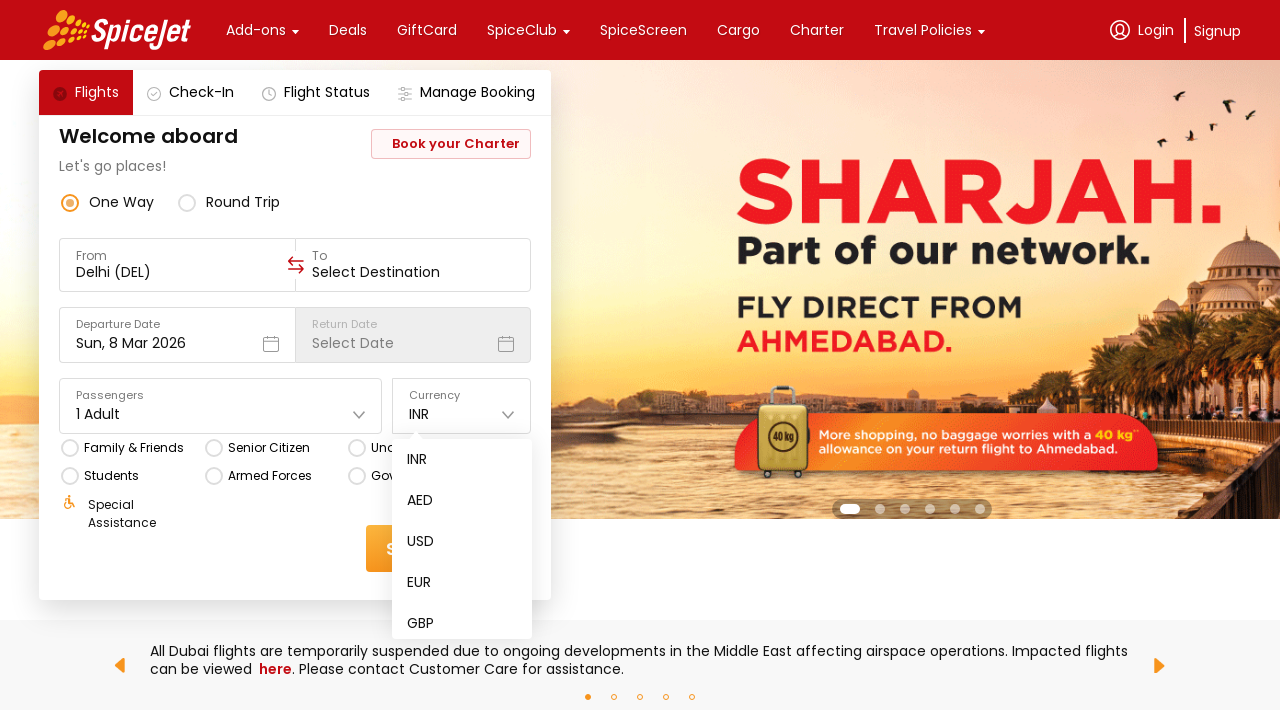

Selected USD currency from dropdown options at (421, 542) on xpath=//div[text()='Currency']/parent::div/following-sibling::div//div[@data-foc
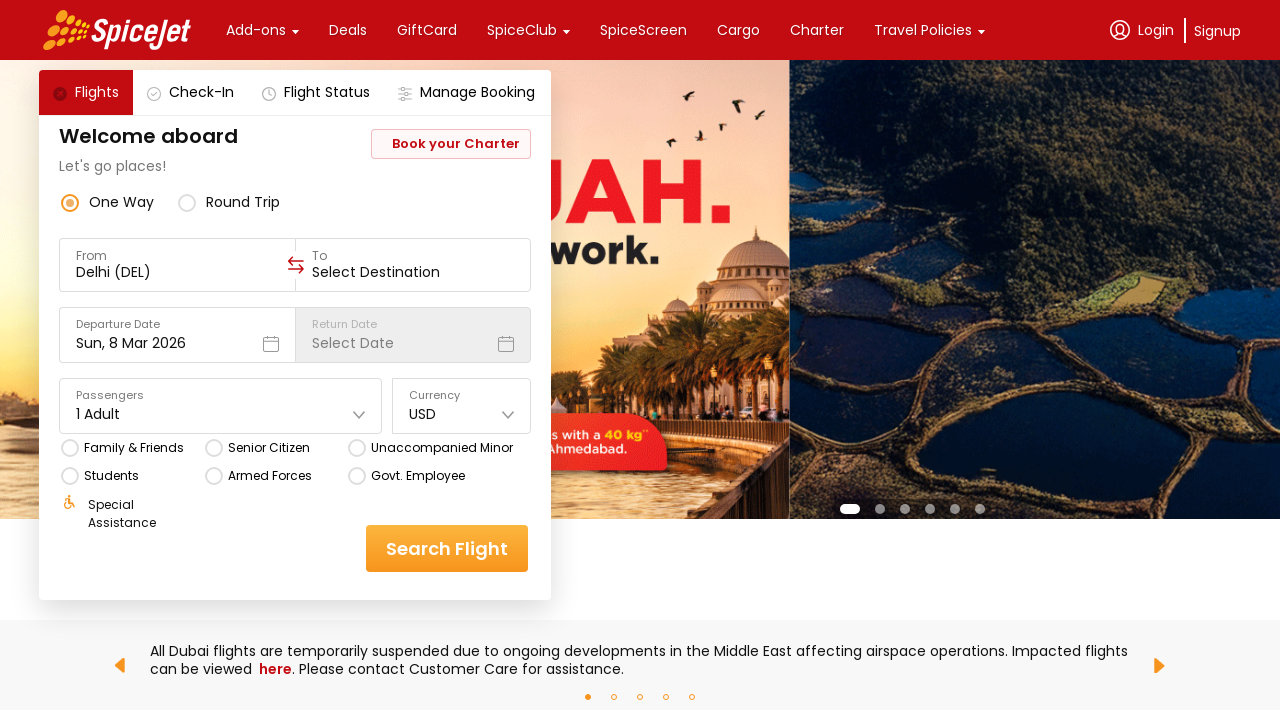

Verified that USD currency was selected
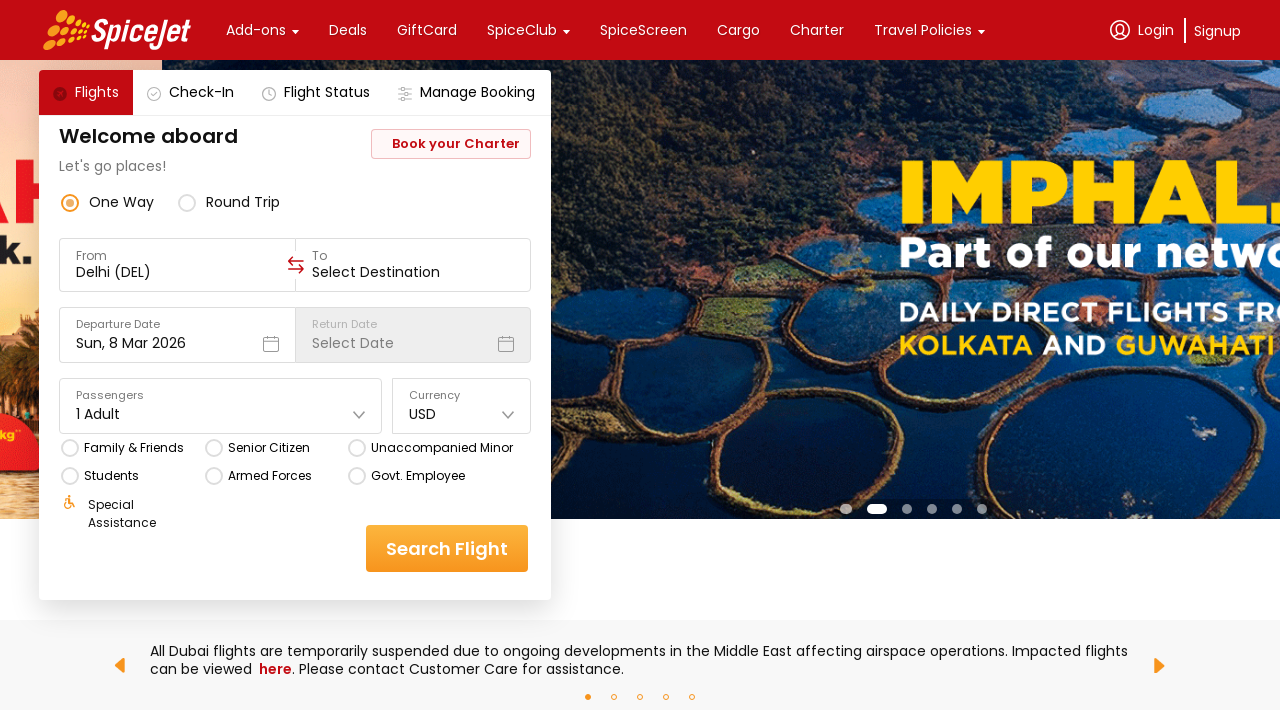

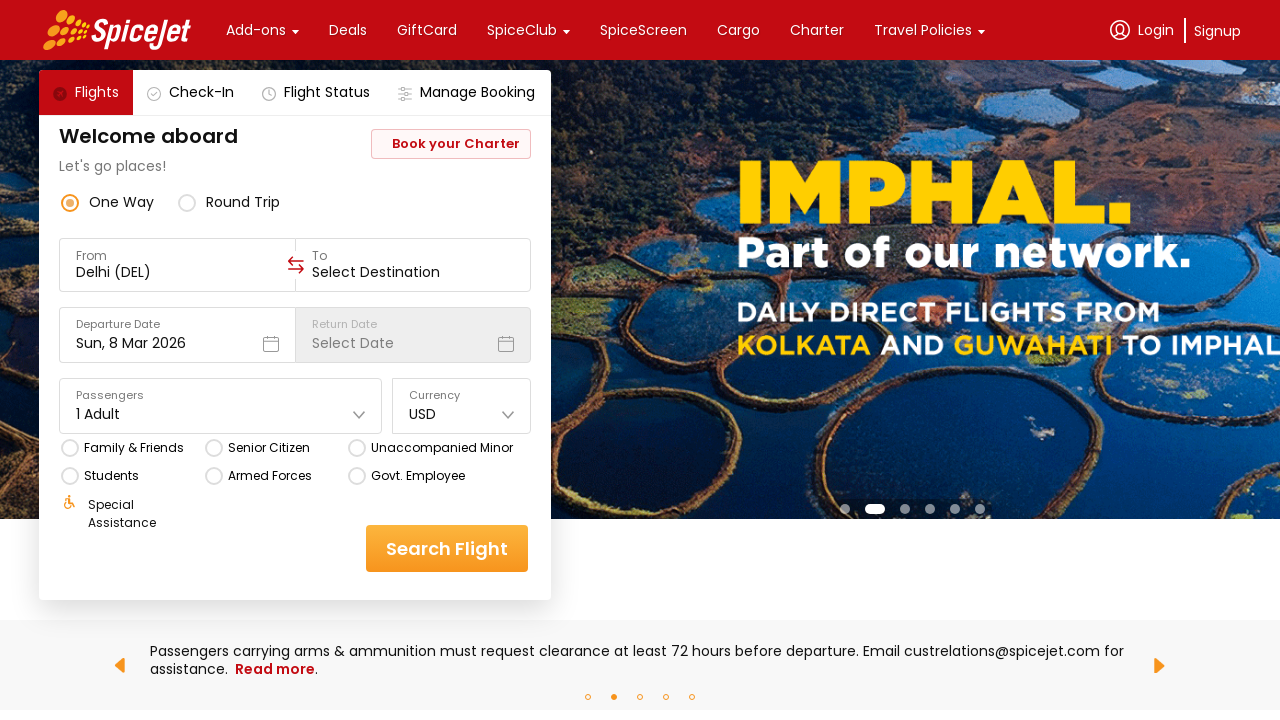